Tests window/tab handling functionality by clicking a link that opens a new window and switching to it

Starting URL: http://the-internet.herokuapp.com/windows

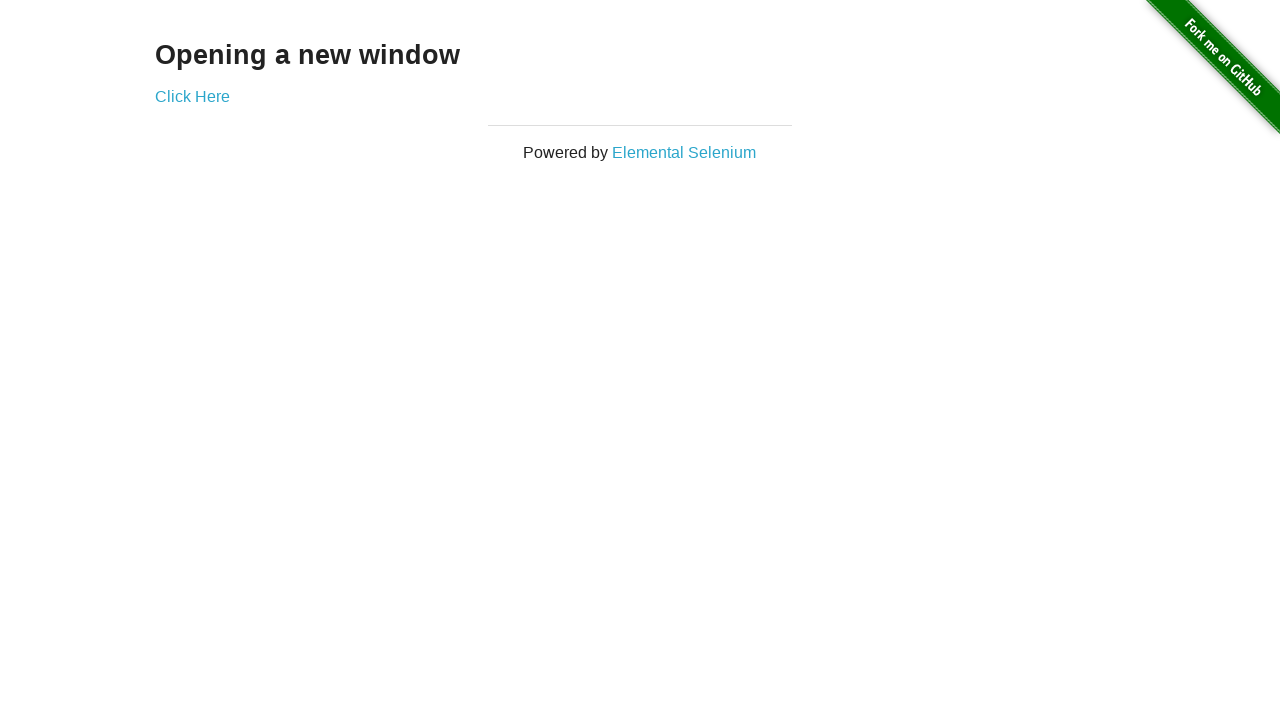

Clicked link to open new window at (192, 96) on xpath=//div[@id='content']//a[@href='/windows/new']
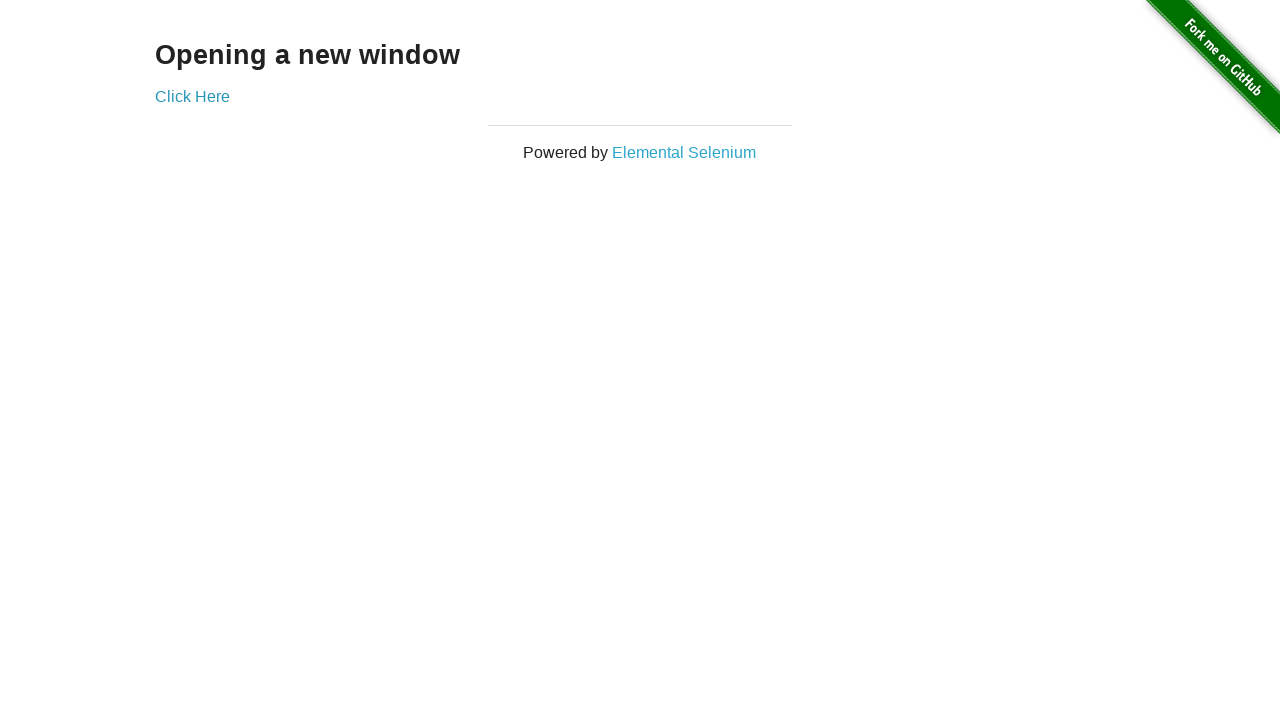

New window/tab opened and reference obtained
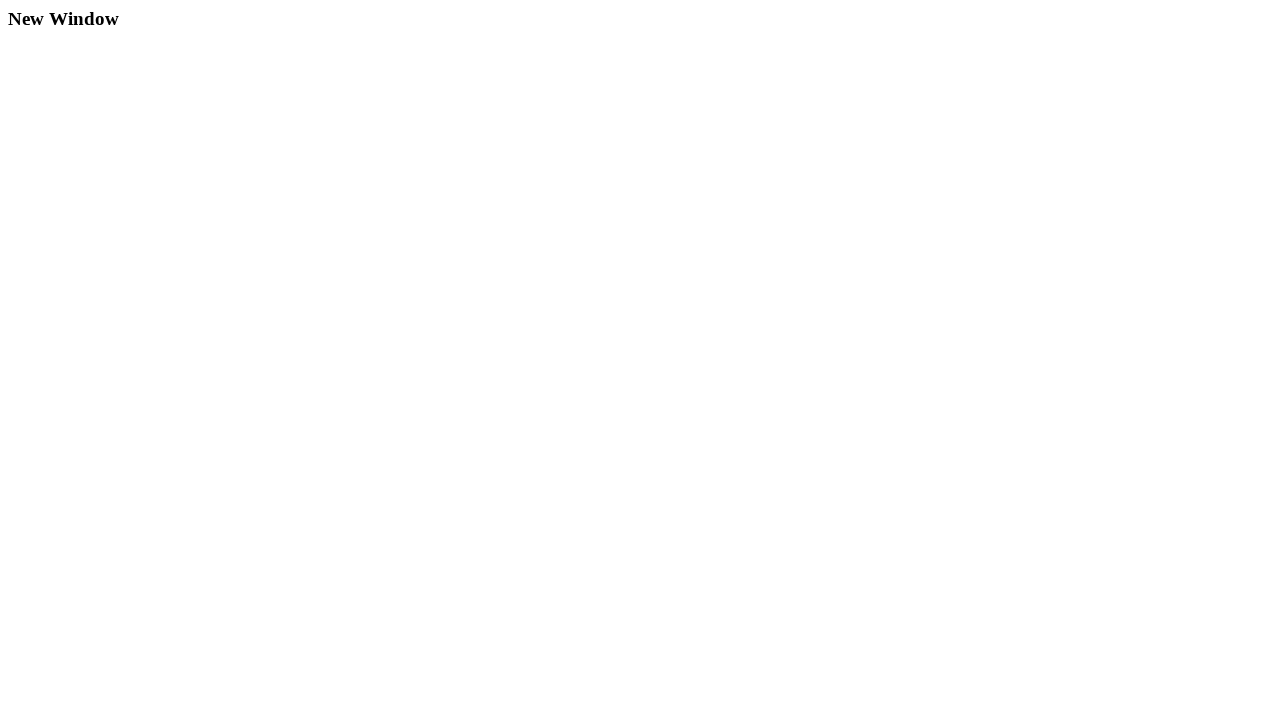

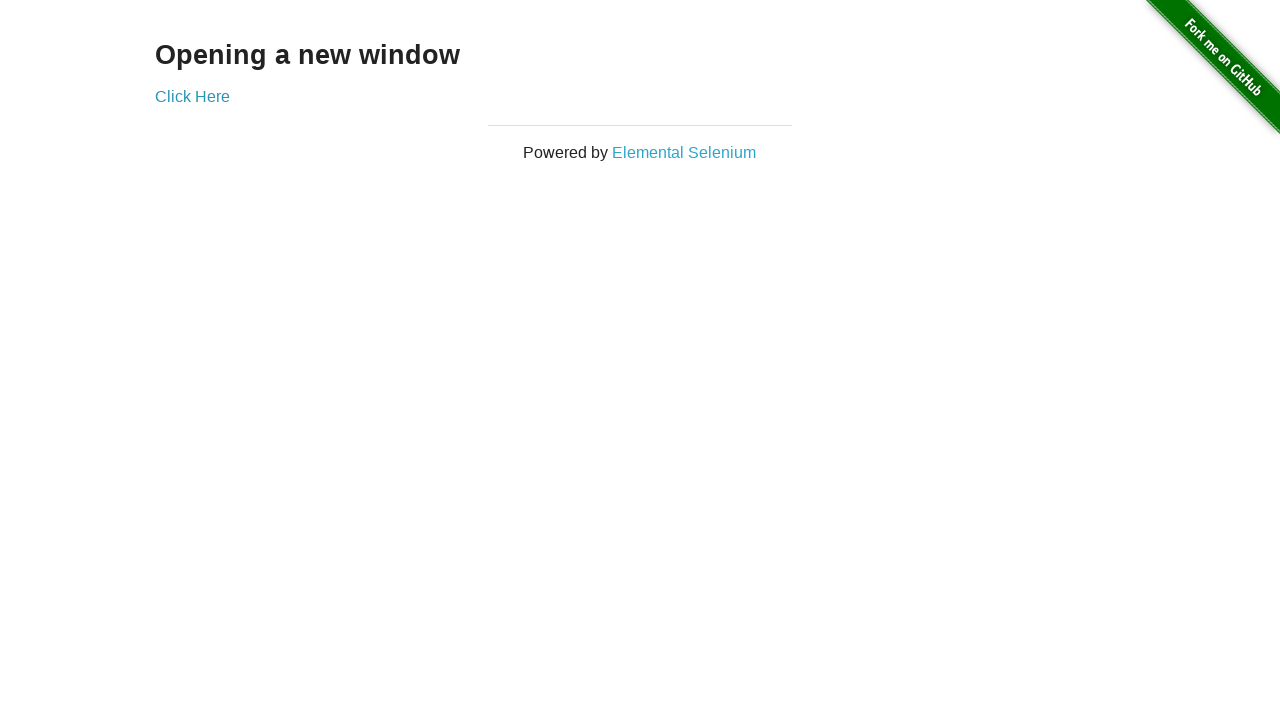